Navigates to DemoQA website, accesses the Practice Form section, and fills out a registration form with user details including name, email, phone, and date of birth

Starting URL: https://demoqa.com

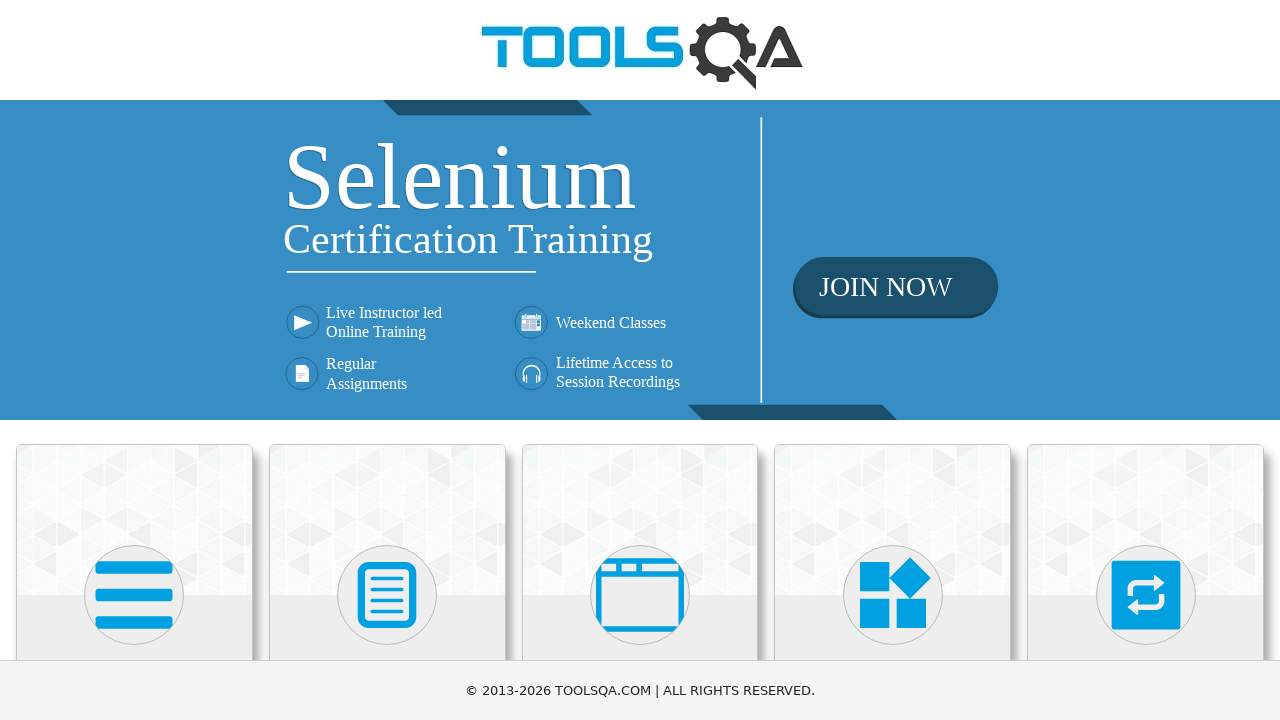

Waited for Forms section to load
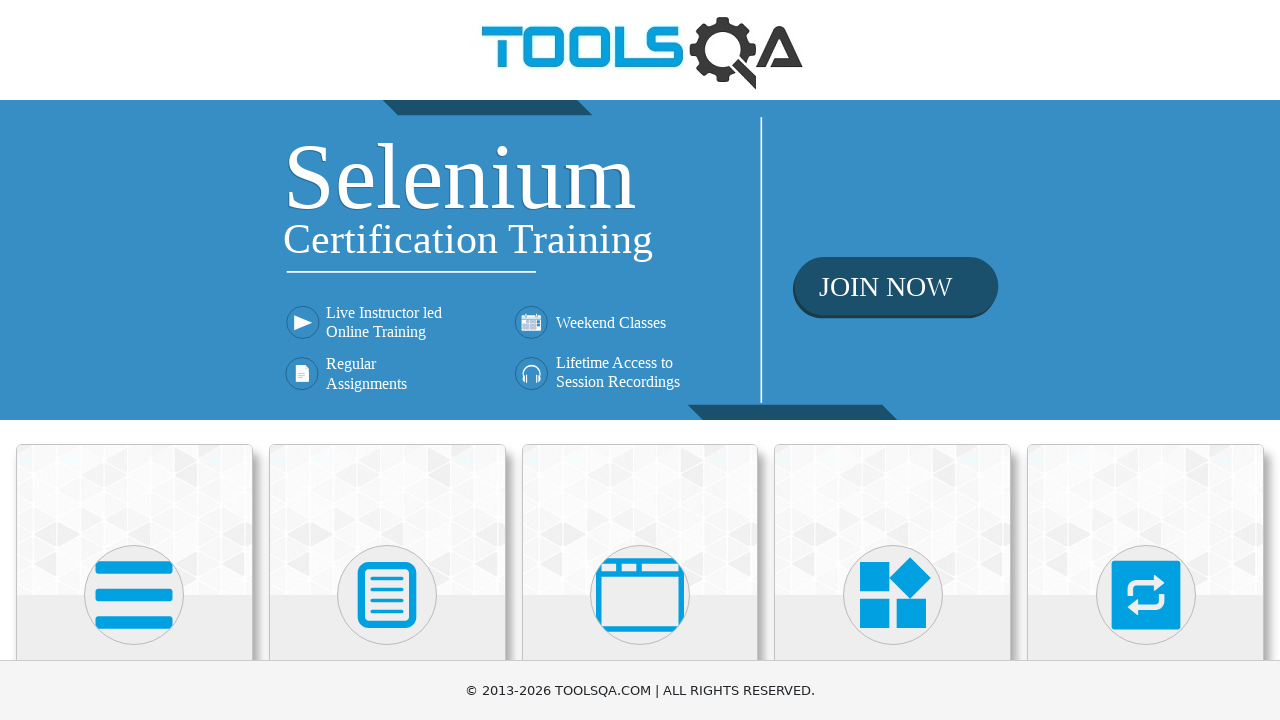

Scrolled Forms section into view
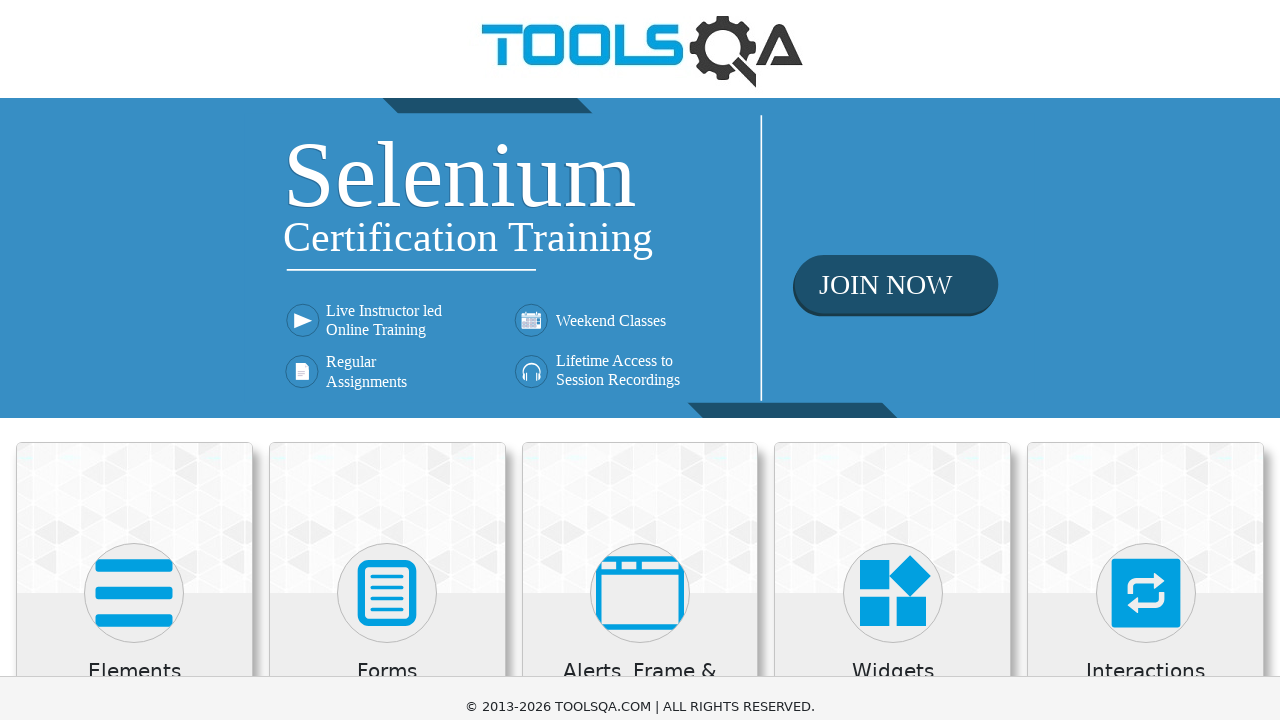

Clicked on Forms section at (387, 12) on xpath=//h5[text()='Forms']
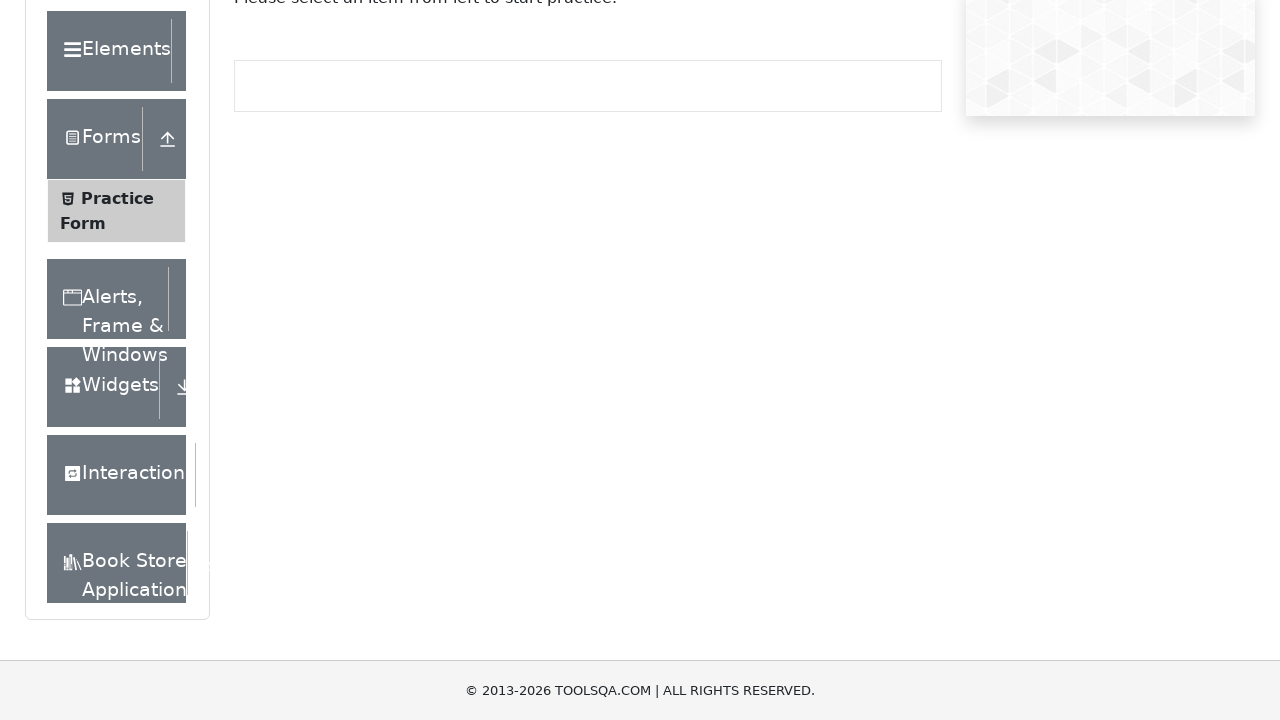

Clicked on Practice Form at (117, 198) on xpath=//span[text()='Practice Form']
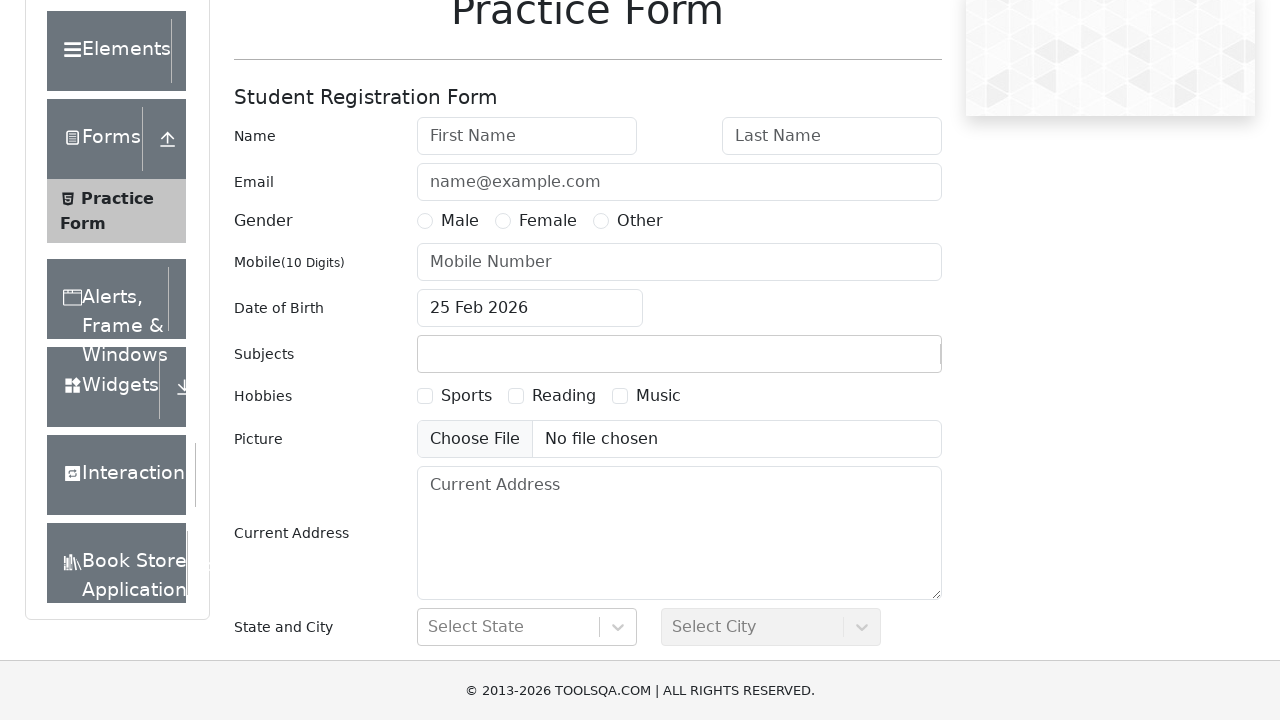

Filled first name field with 'Pepito' on #firstName
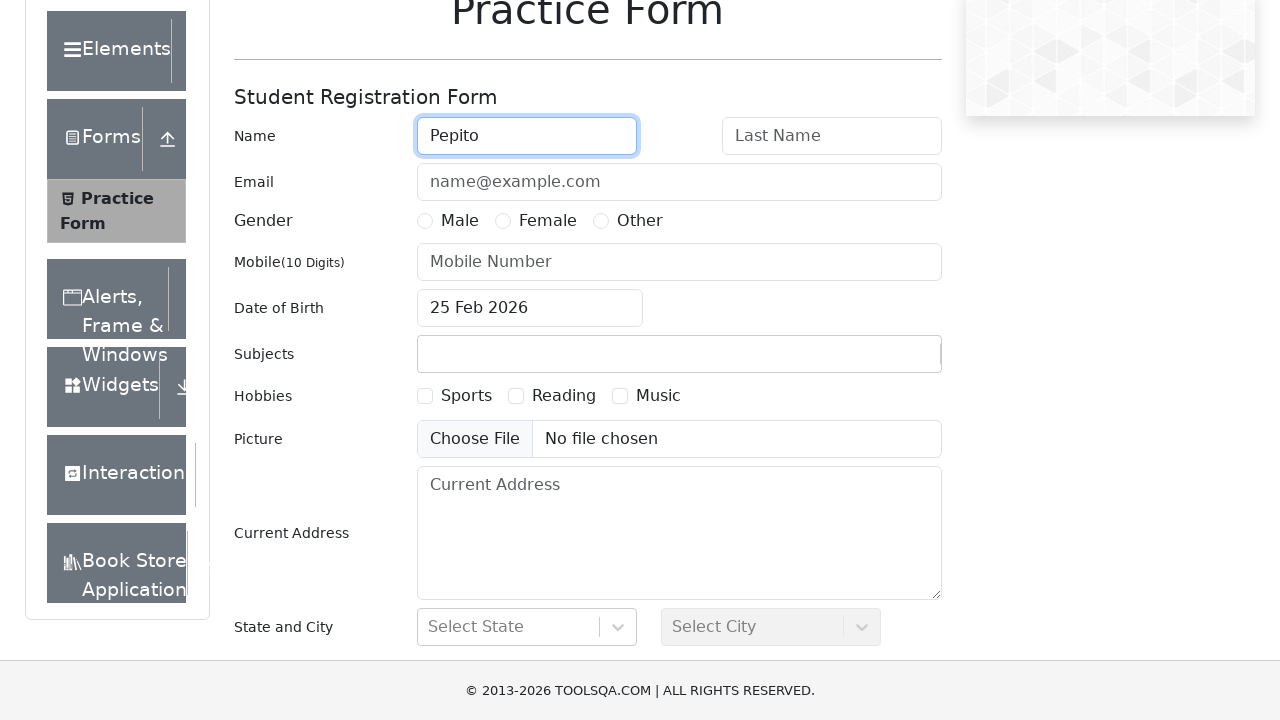

Filled last name field with 'Grillo' on #lastName
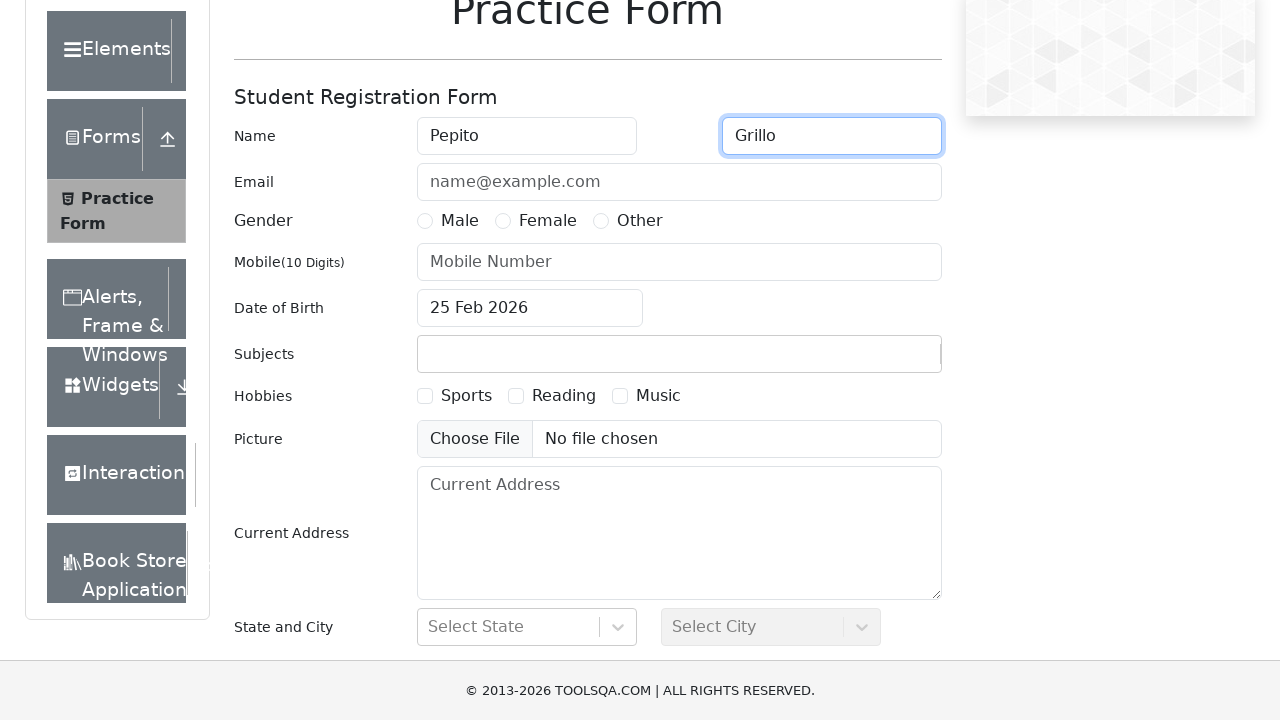

Filled email field with 'example@example.com' on #userEmail
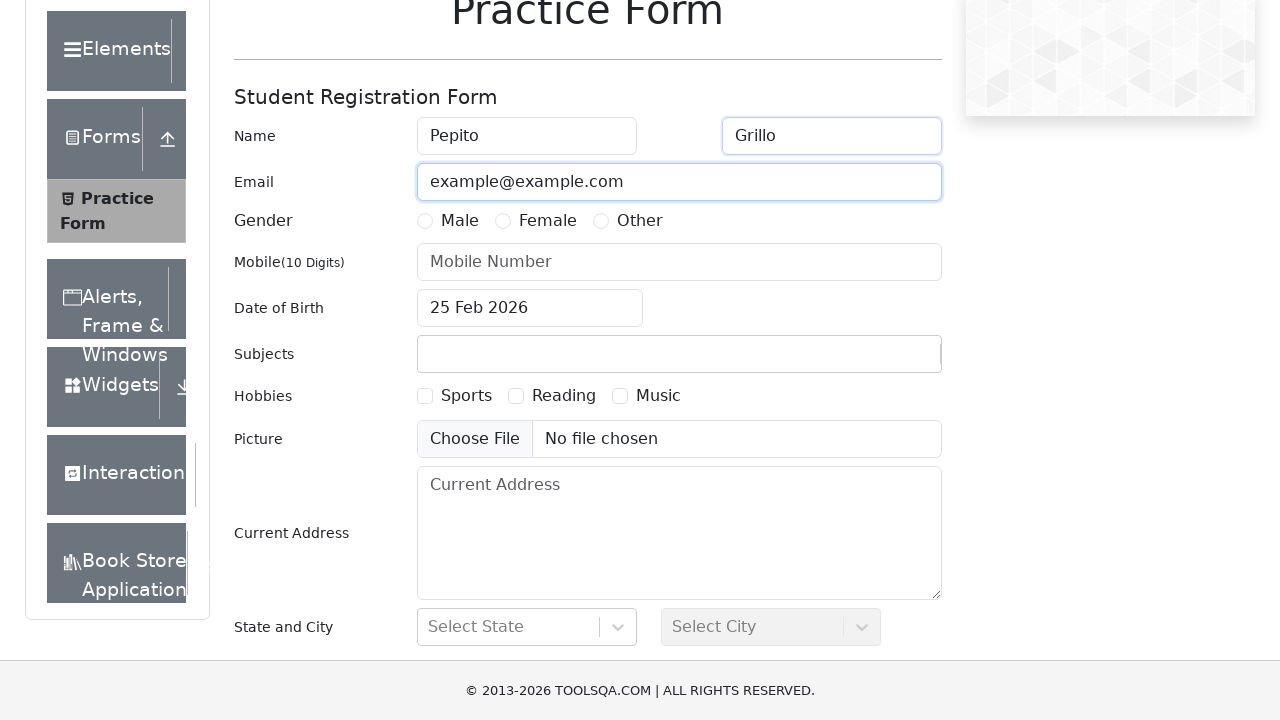

Filled phone number field with '6234578895' on #userNumber
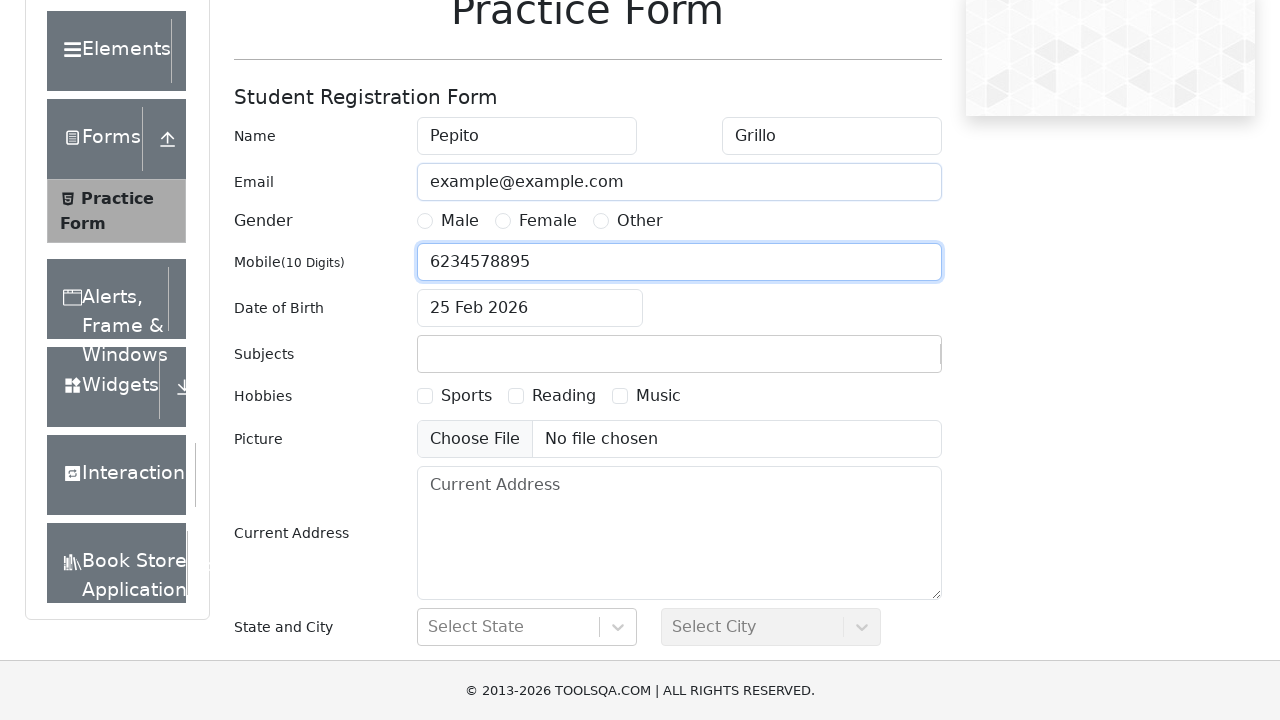

Located date of birth input field
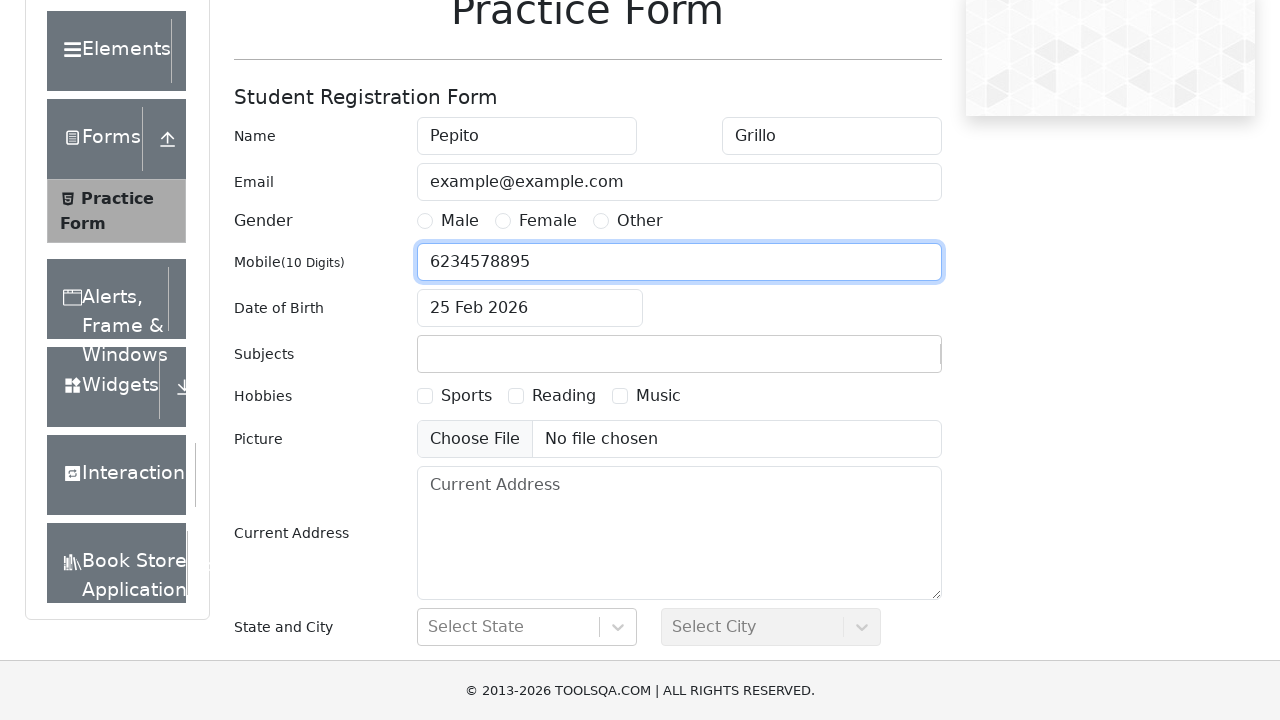

Clicked on date of birth input field at (530, 308) on #dateOfBirthInput
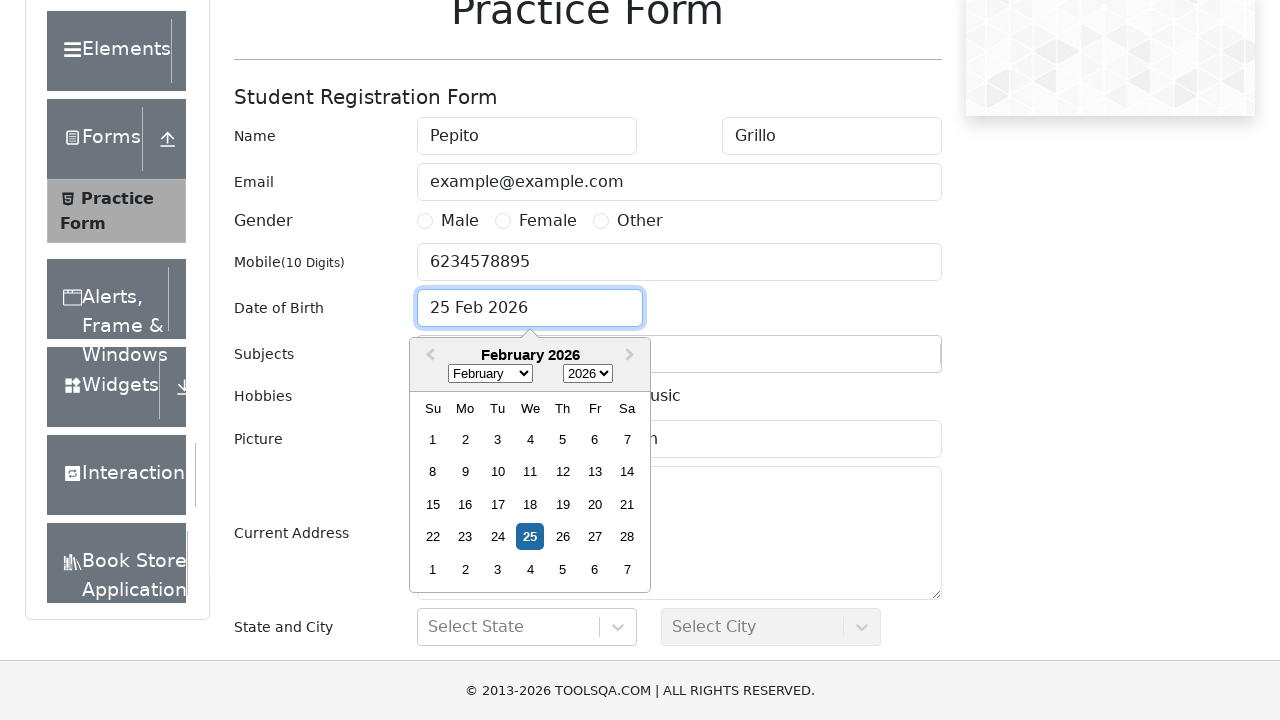

Filled date of birth field with '11/11/2011' on #dateOfBirthInput
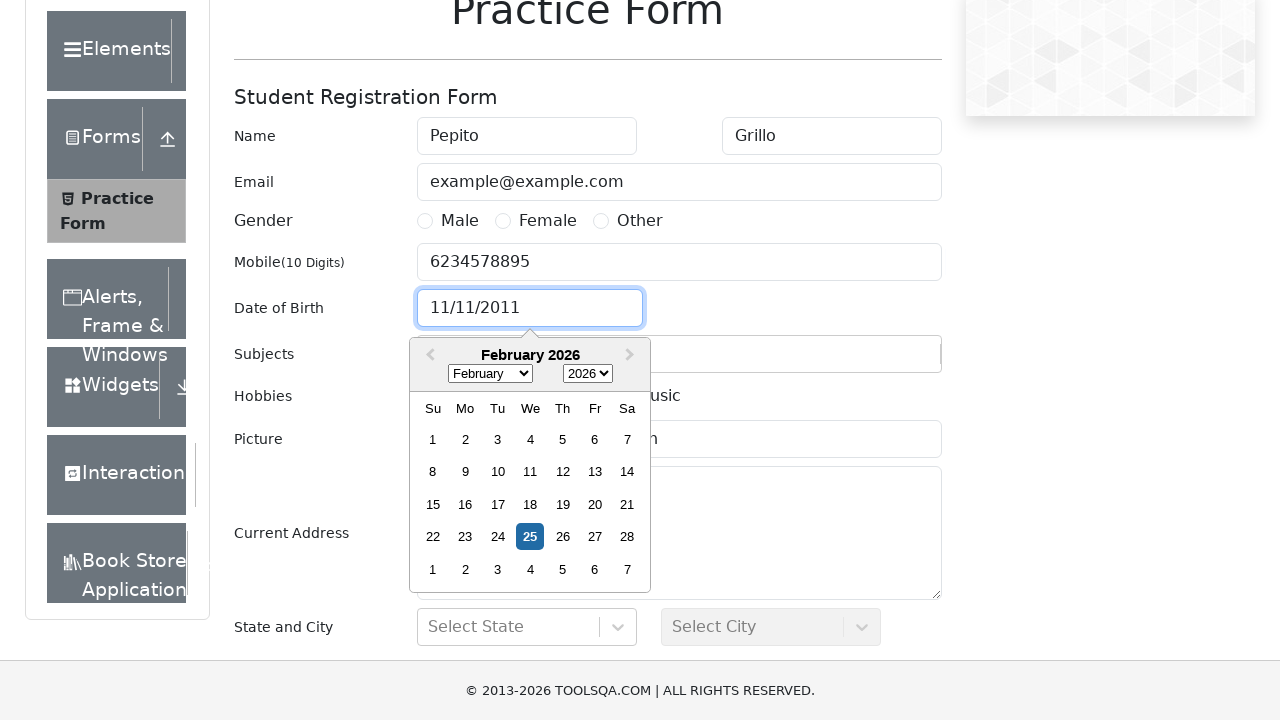

Pressed Escape key to close date picker
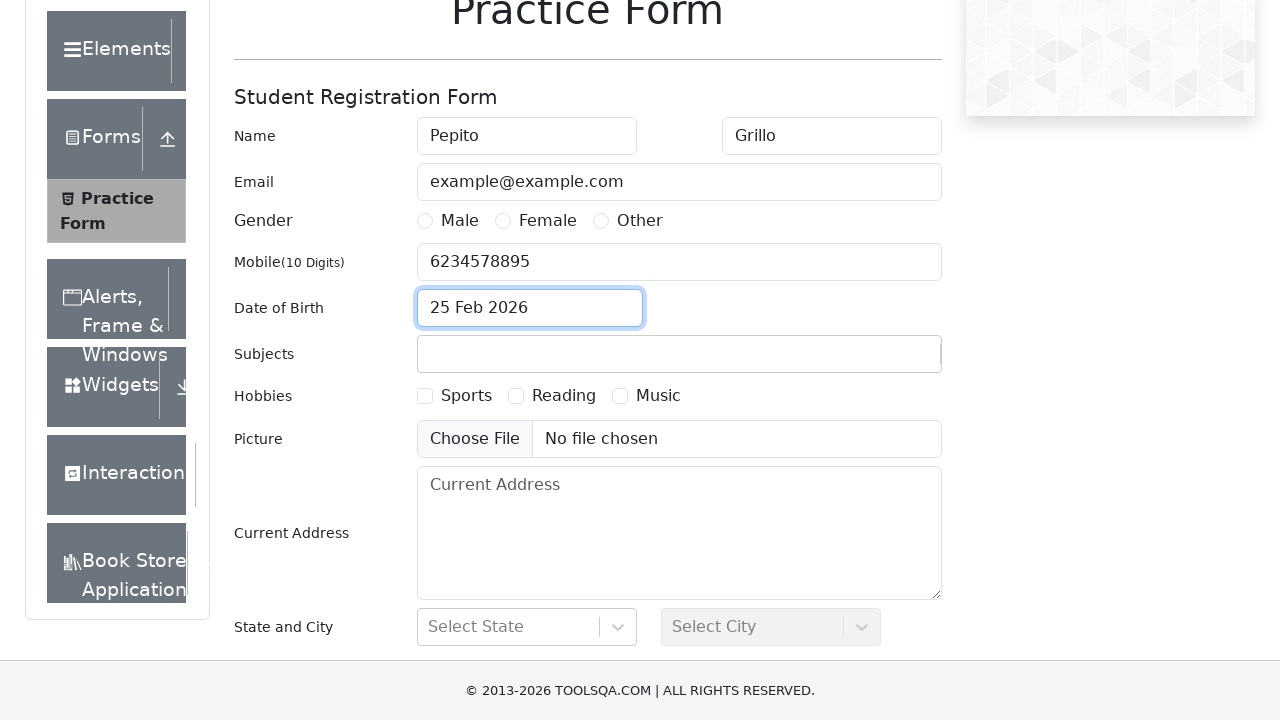

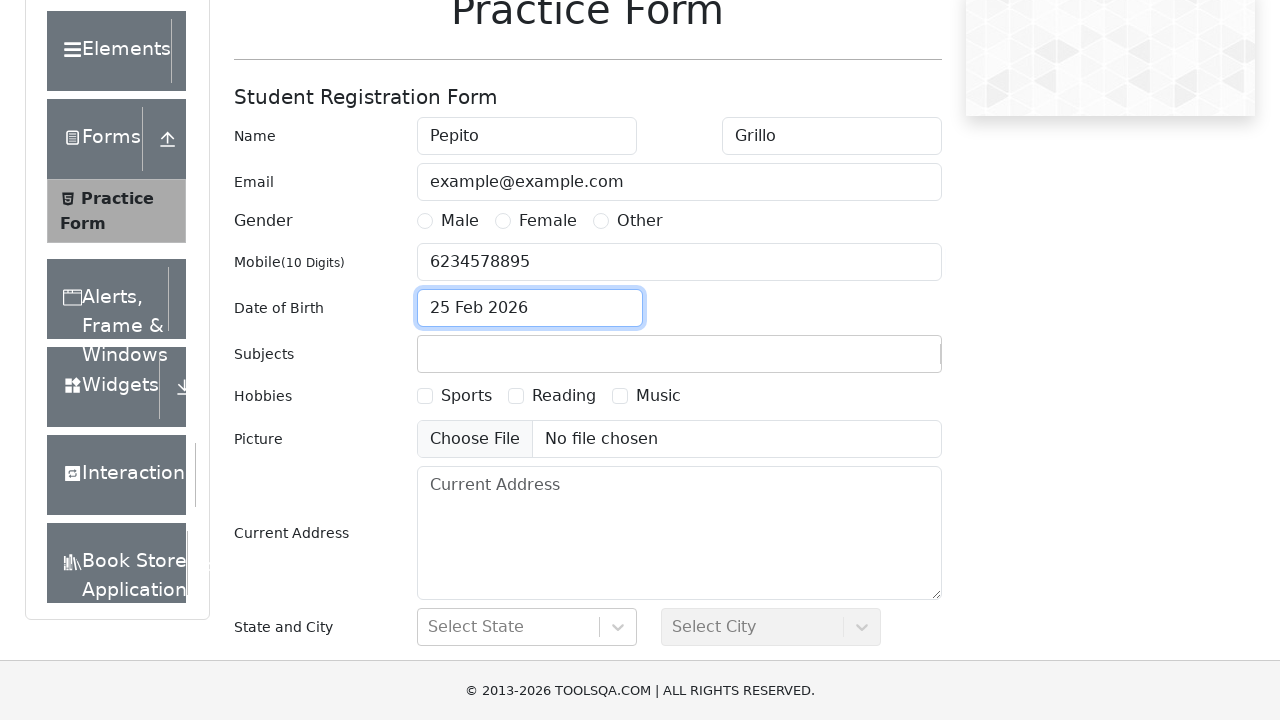